Tests JavaScript prompt alert functionality by clicking a button to trigger a JS prompt, entering text into the prompt, and accepting it

Starting URL: https://the-internet.herokuapp.com/javascript_alerts

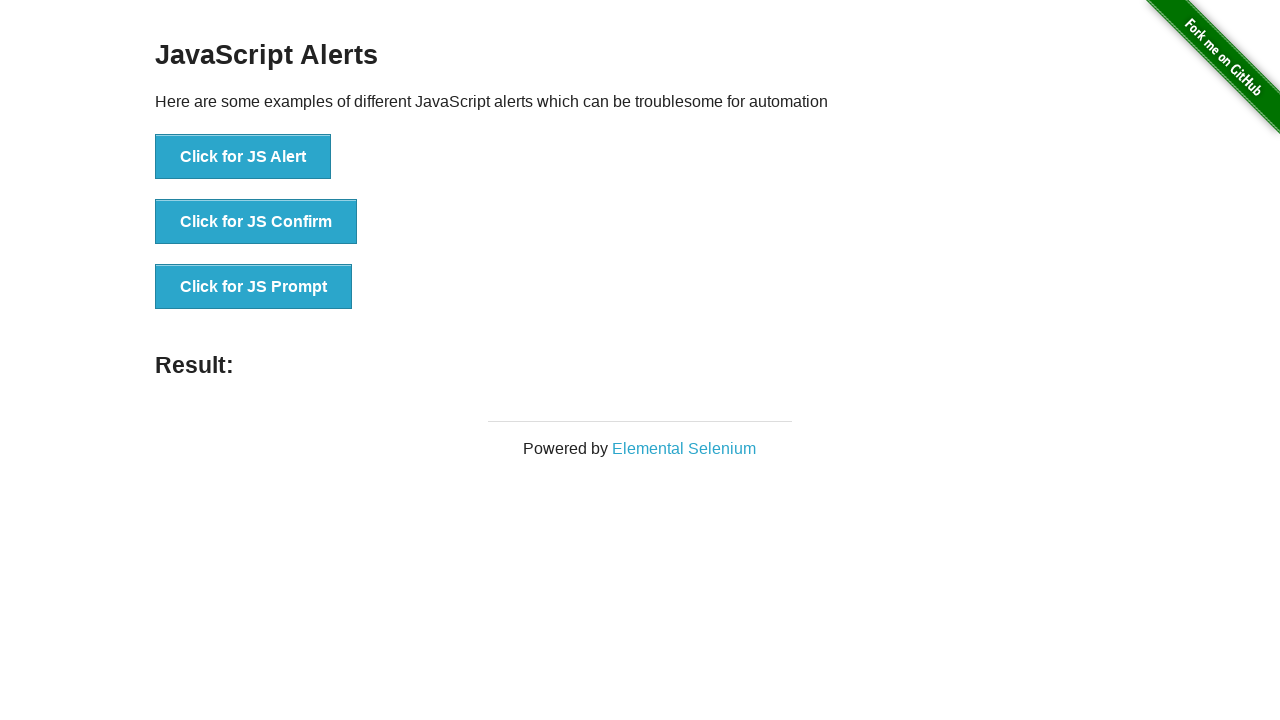

Clicked 'Click for JS Prompt' button to trigger JavaScript prompt at (254, 287) on xpath=//button[normalize-space()='Click for JS Prompt']
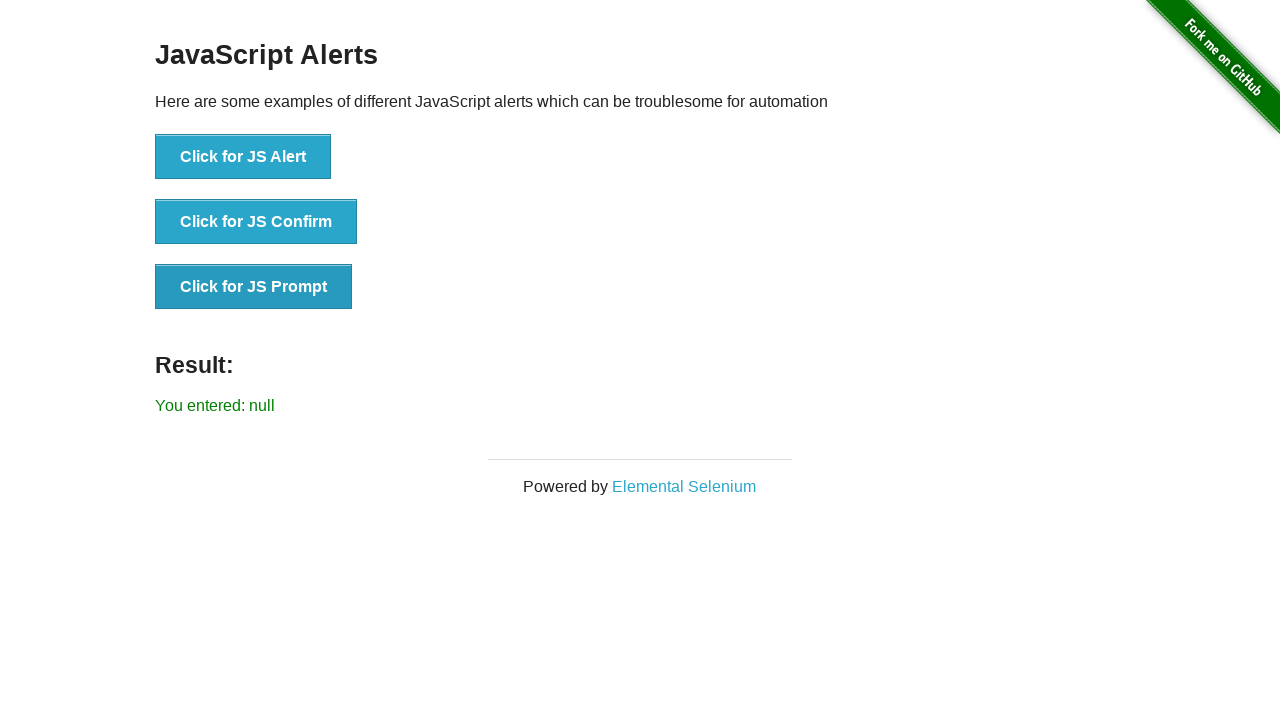

Set up dialog handler to accept prompt with text 'Welcome Rushikesh Pise'
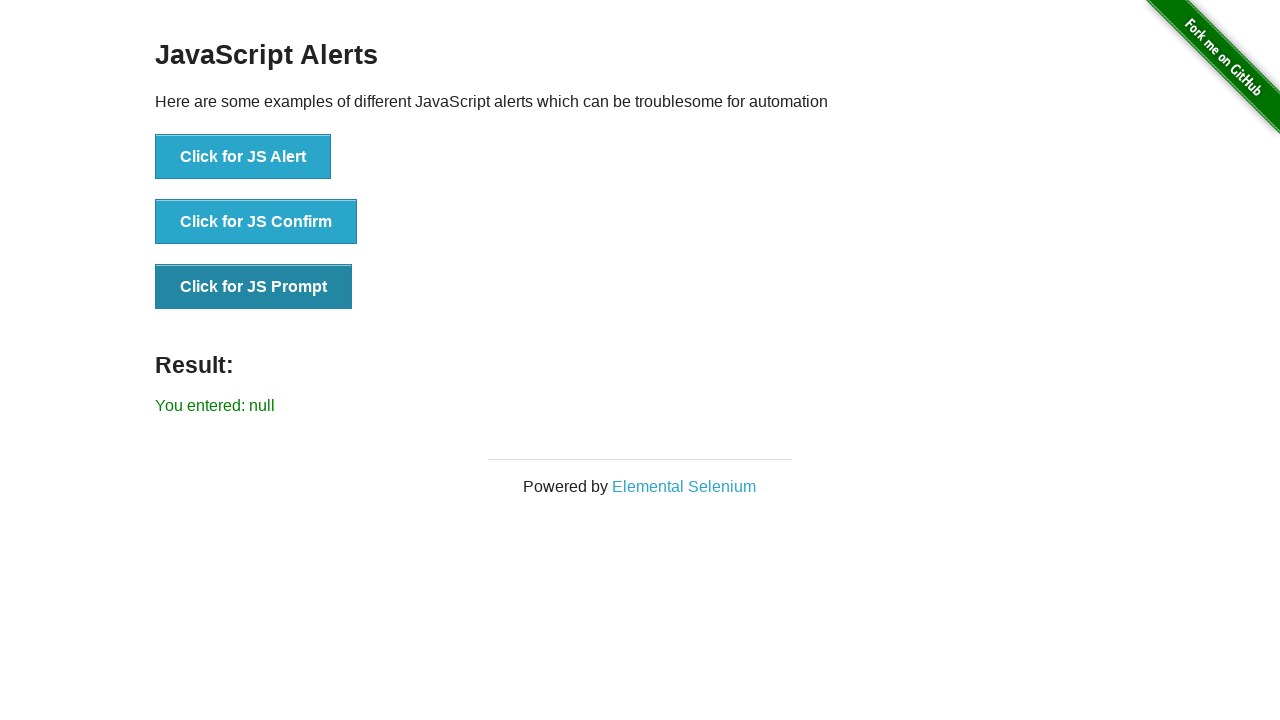

Clicked 'Click for JS Prompt' button again to trigger the JavaScript prompt dialog at (254, 287) on xpath=//button[normalize-space()='Click for JS Prompt']
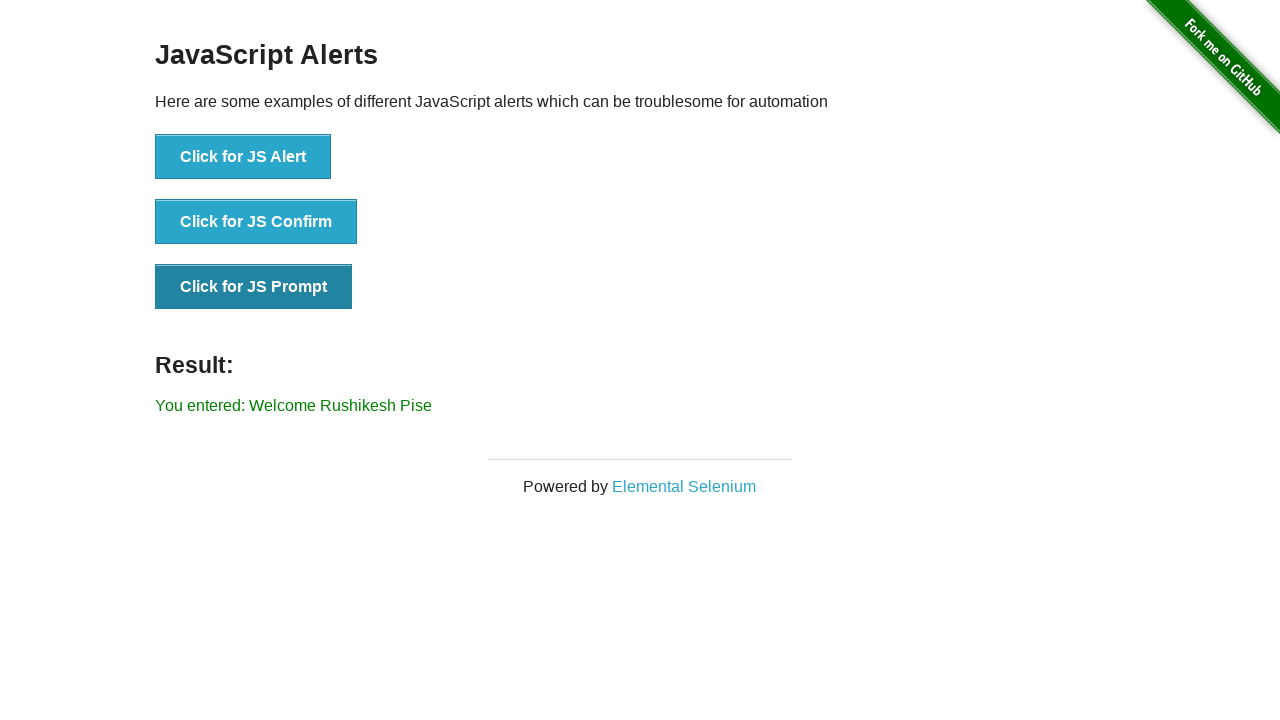

Waited for result message to appear on the page
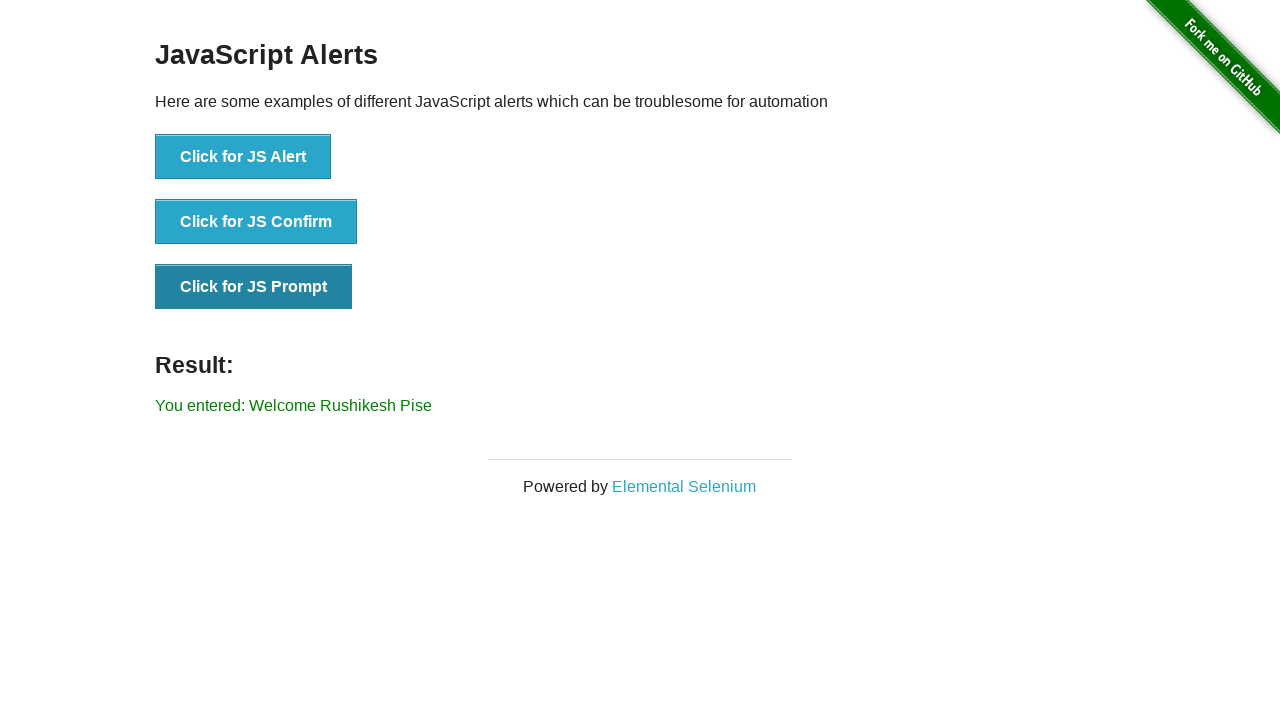

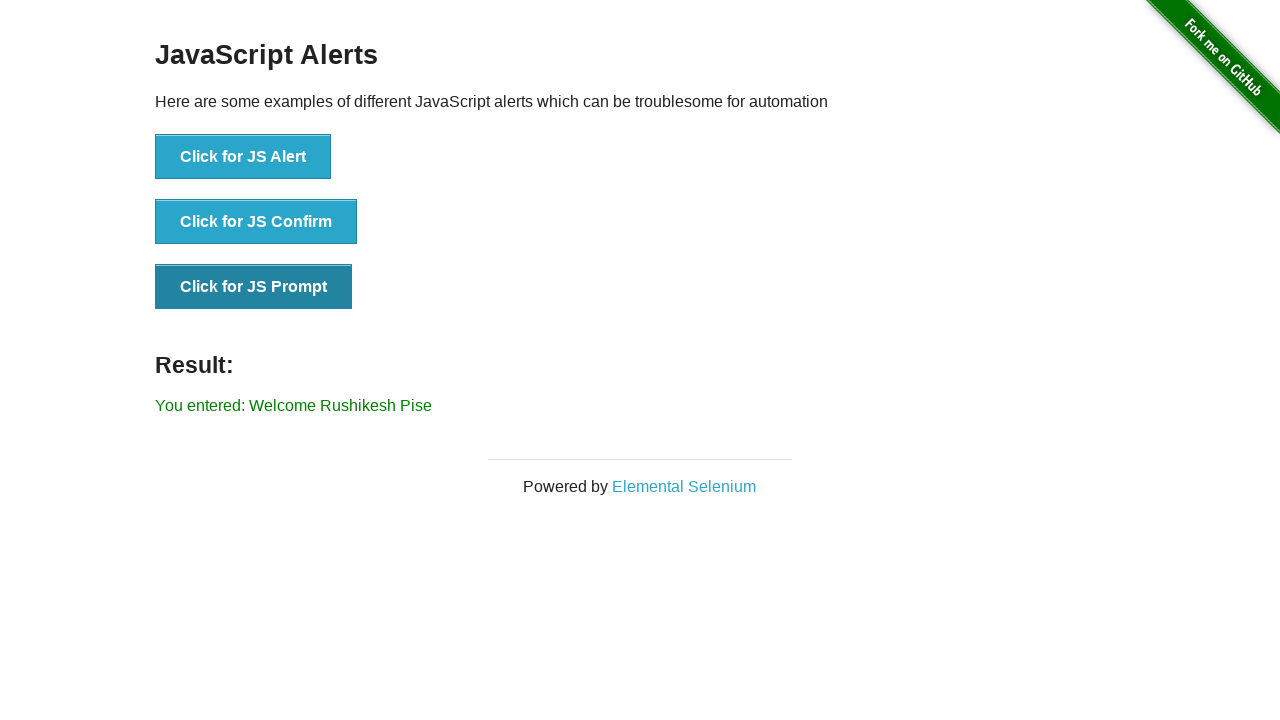